Tests browser window handling by opening a new tab, switching to it, then closing it and opening a message window

Starting URL: https://demoqa.com/browser-windows

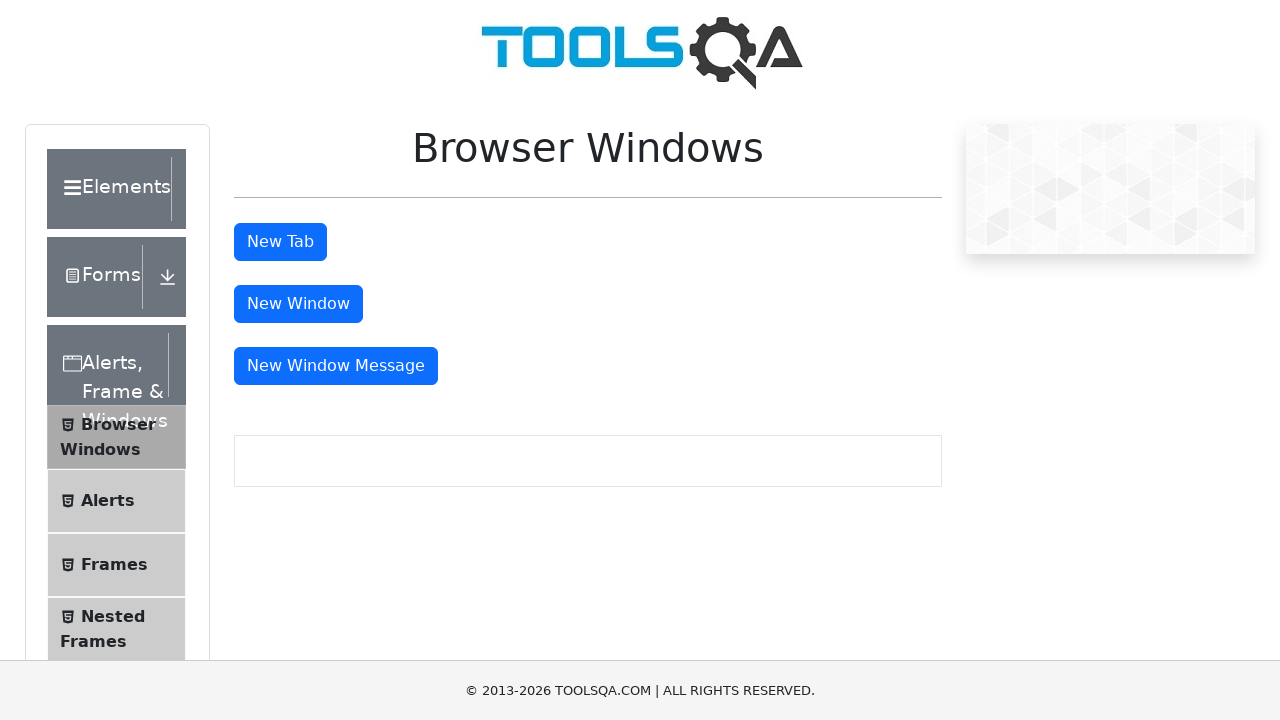

Clicked button to open new tab at (280, 242) on #tabButton
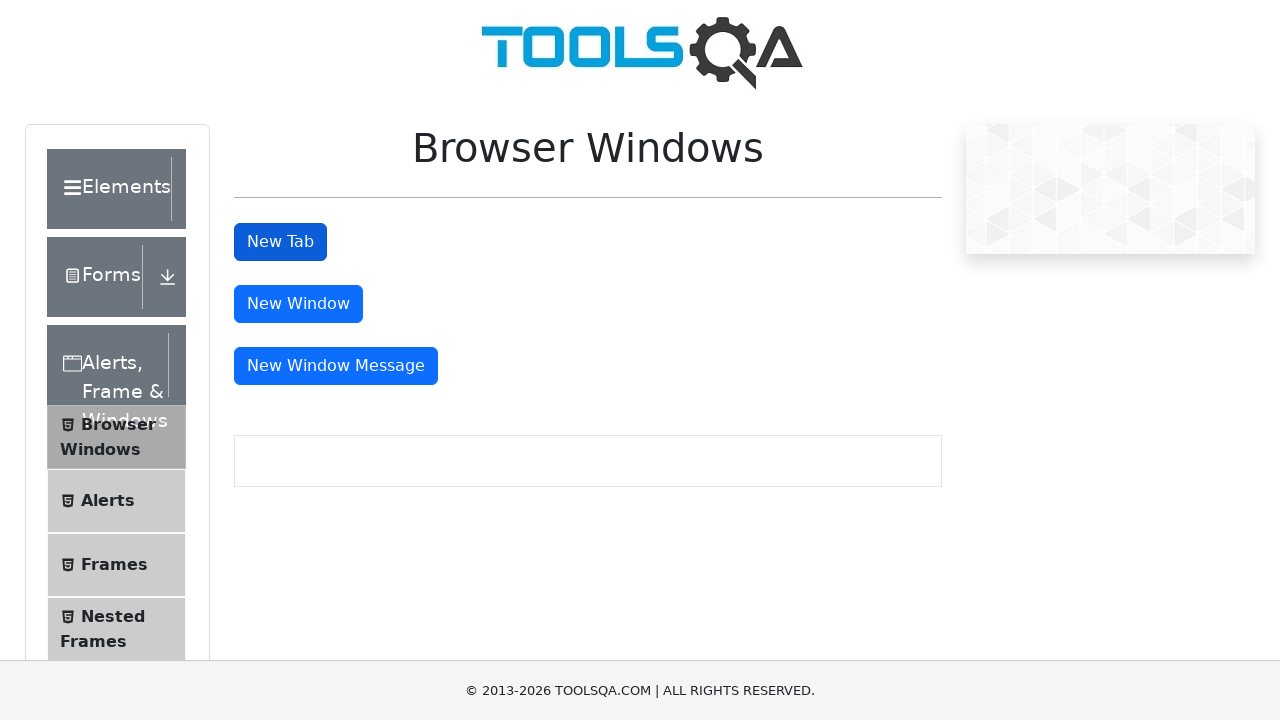

New tab opened and captured
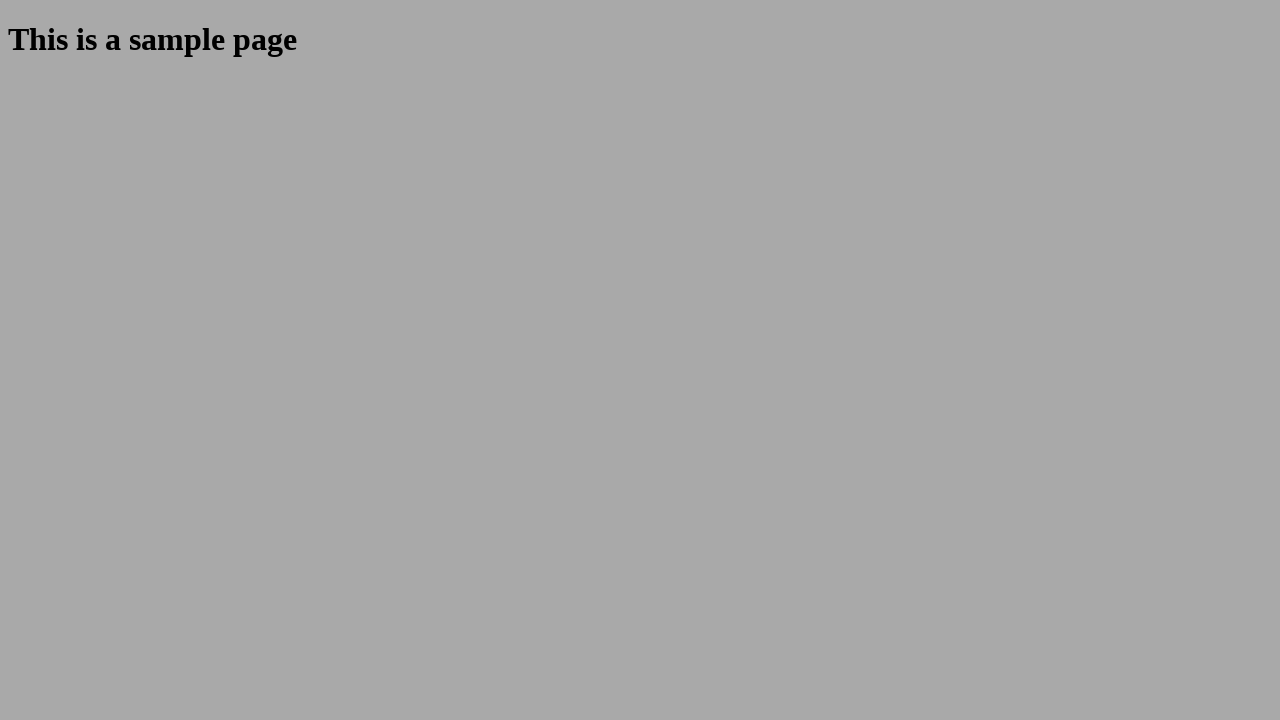

Retrieved heading text from new tab: 'This is a sample page'
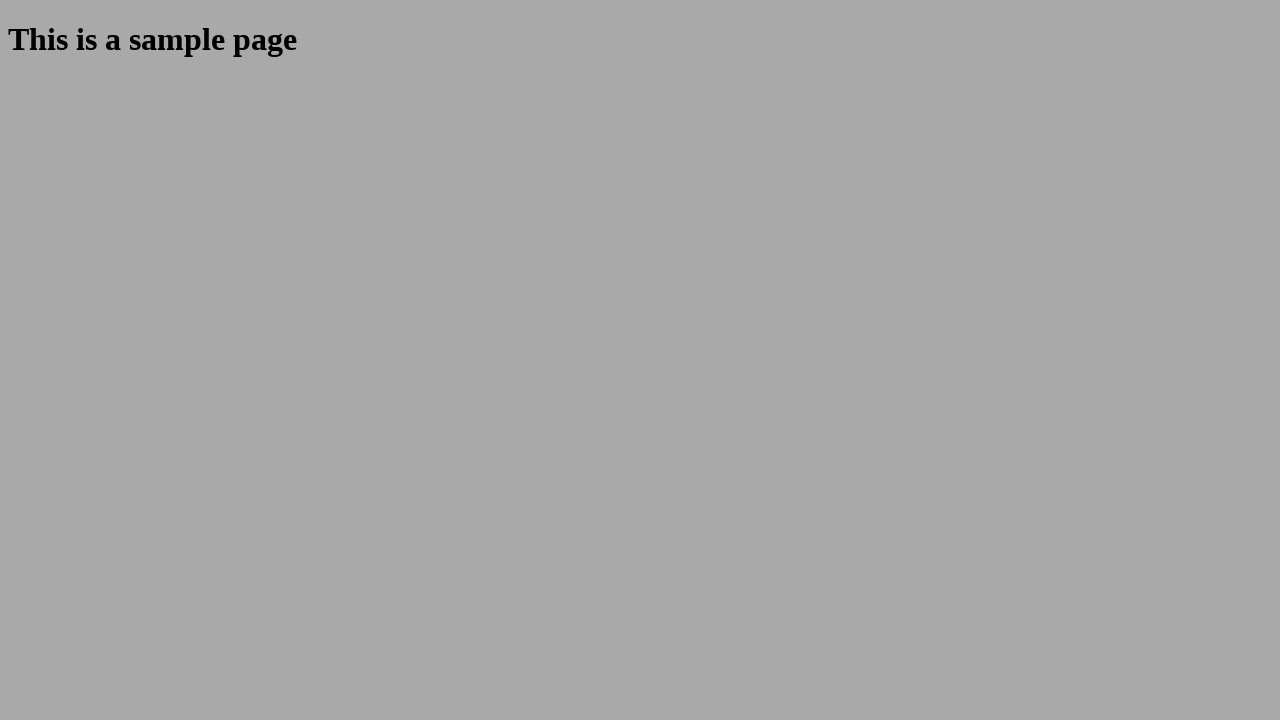

Closed the new tab
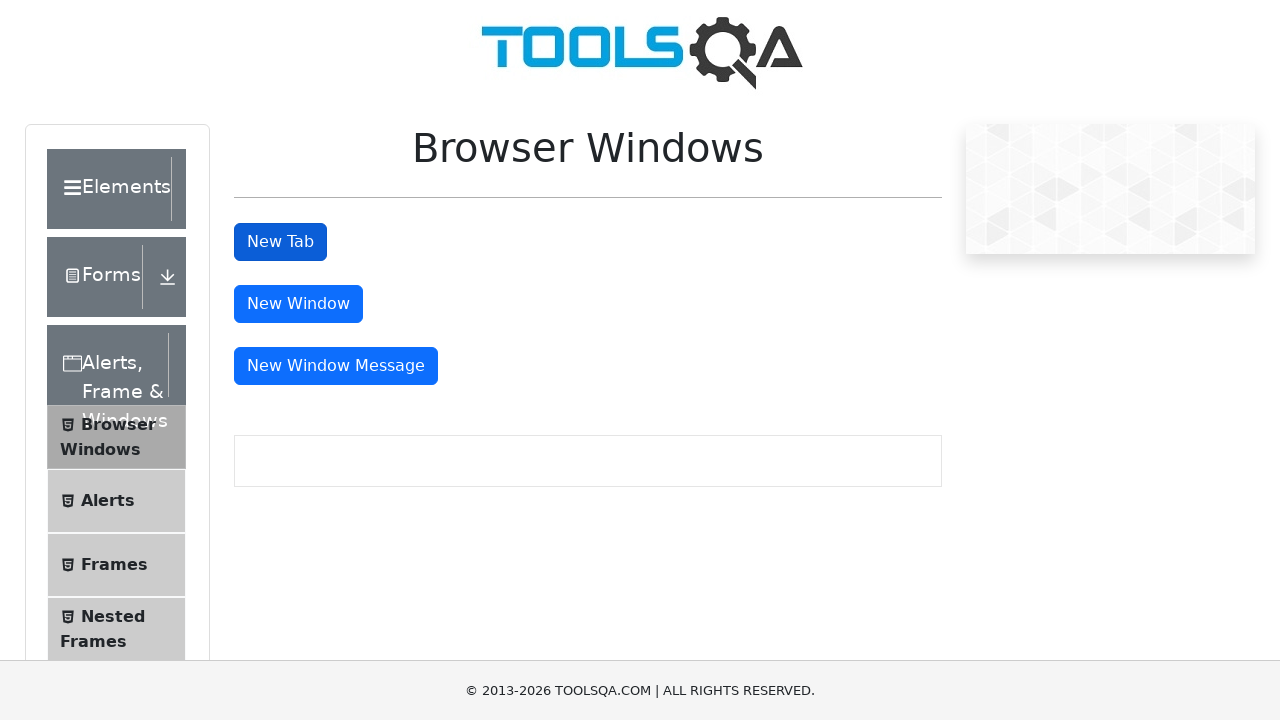

Clicked button to open message window at (336, 366) on #messageWindowButton
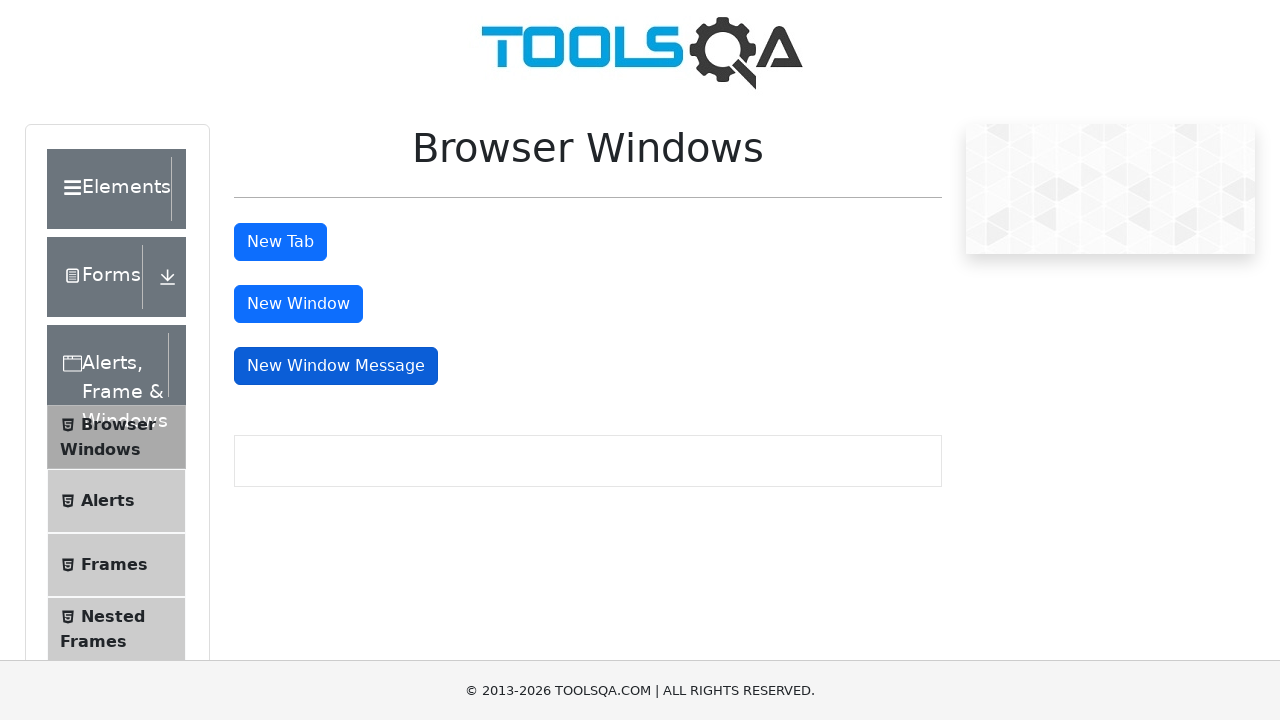

Waited 5 seconds for message window to appear
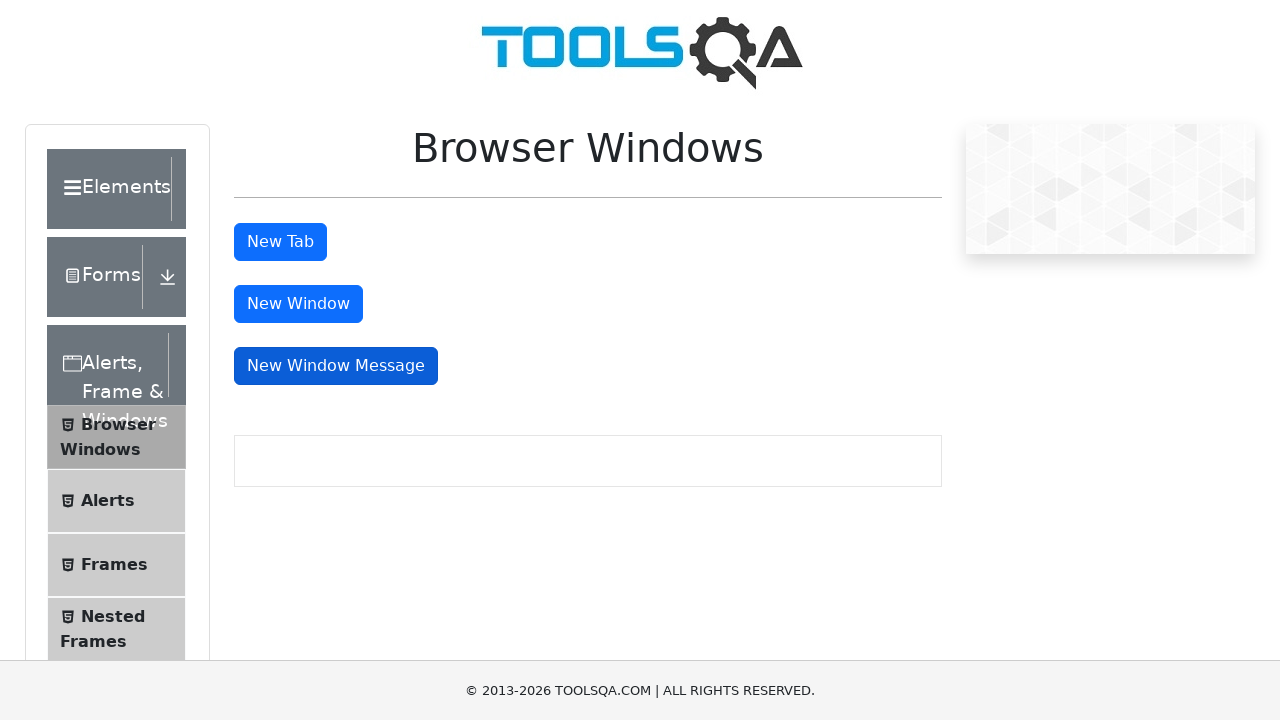

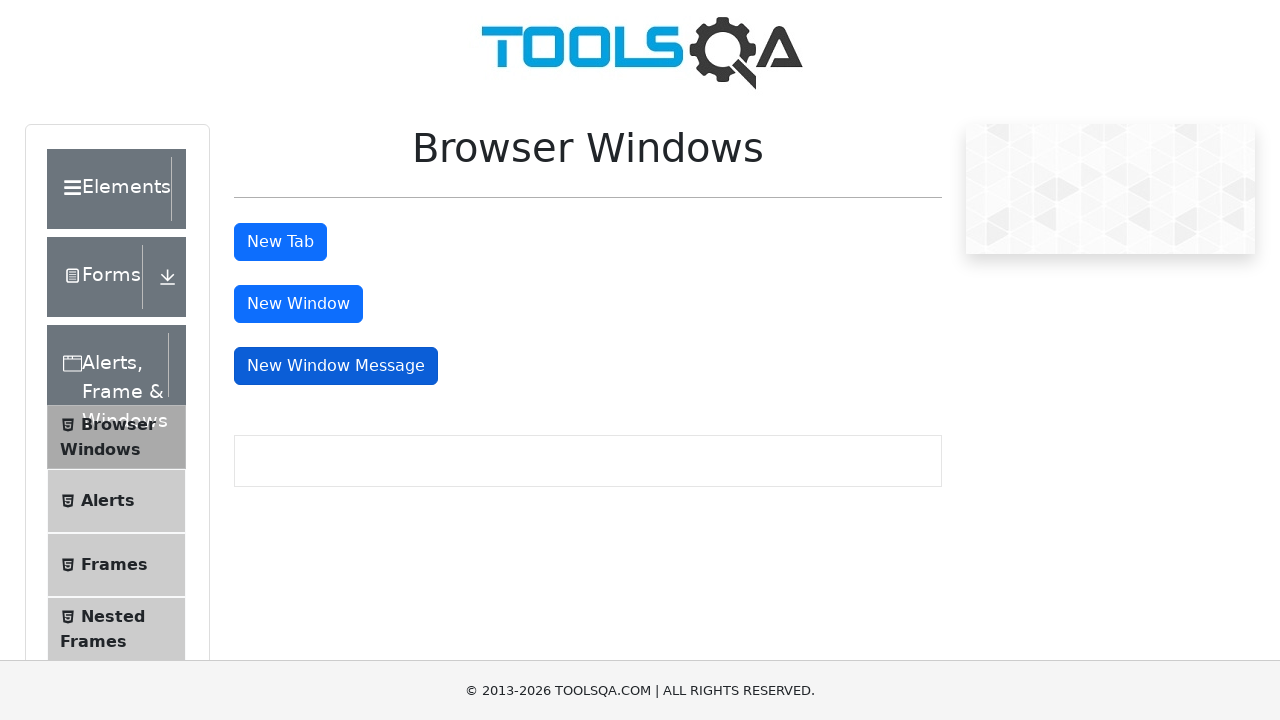